Tests keyboard interaction by navigating to jQuery UI resizable demo page and performing a select all (Ctrl+A) keyboard shortcut

Starting URL: https://jqueryui.com/resizable

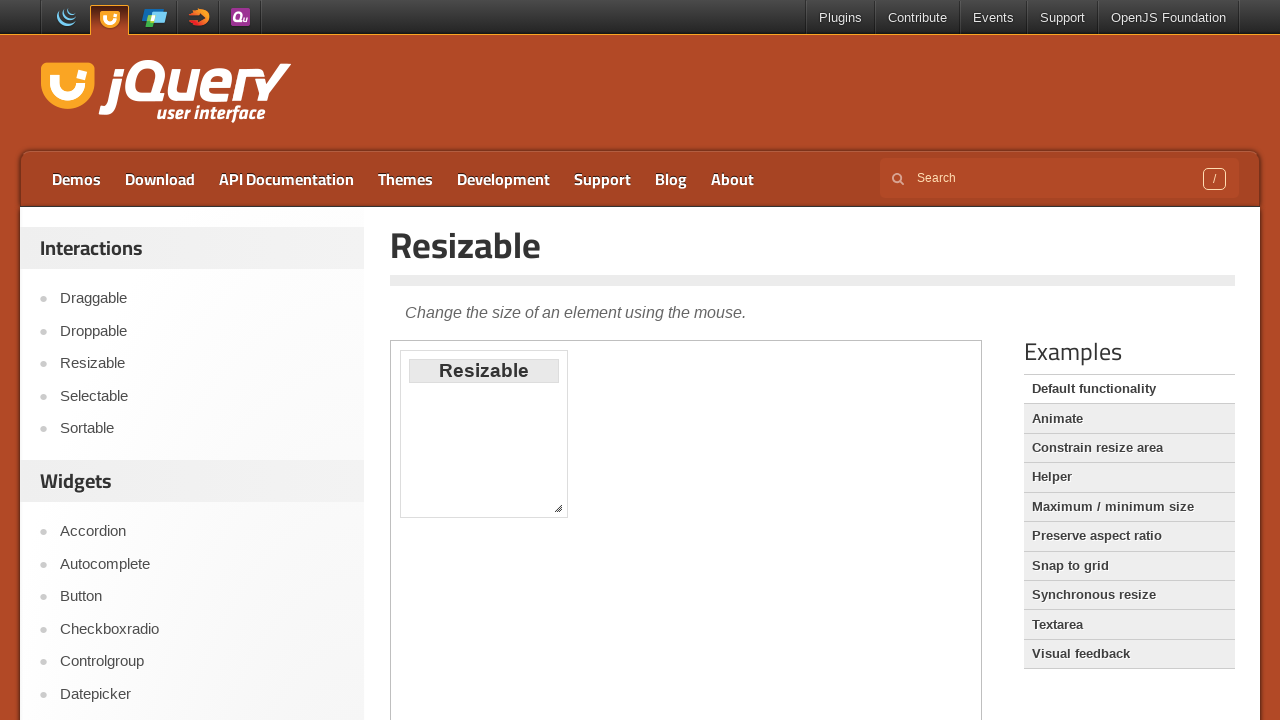

Navigated to jQuery UI resizable demo page and waited for DOM content to load
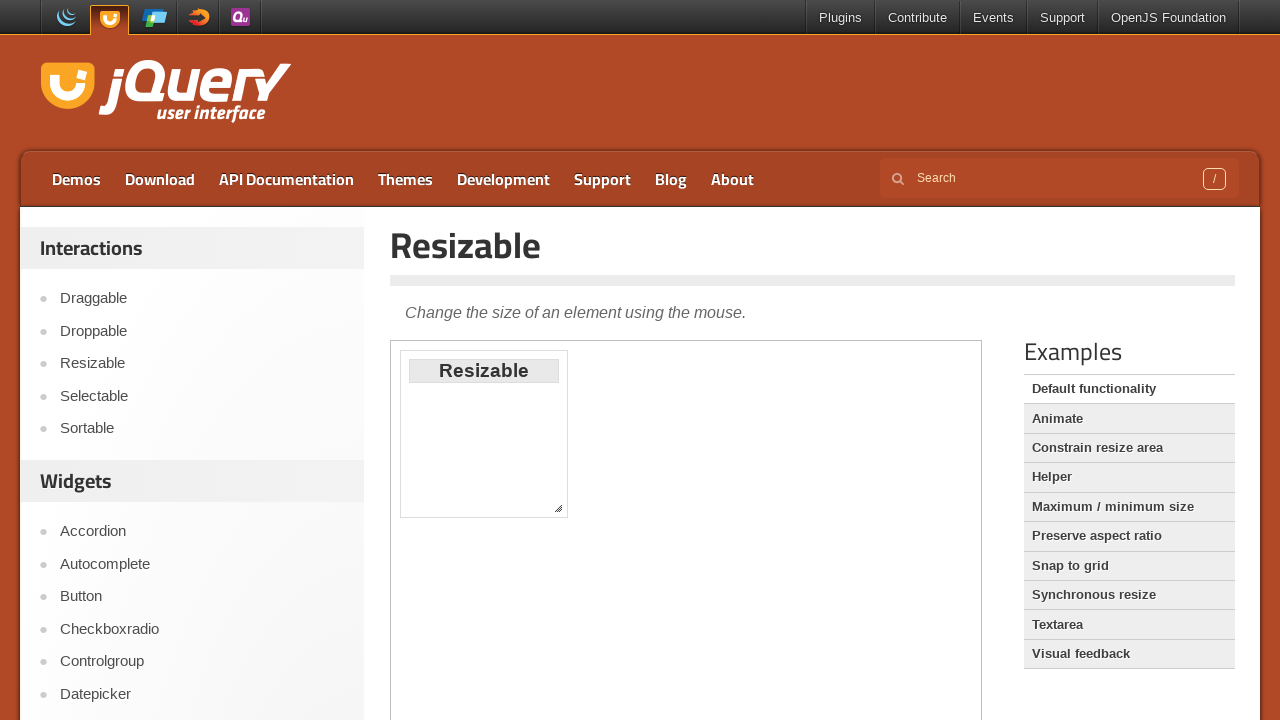

Pressed Ctrl+A keyboard shortcut to select all content
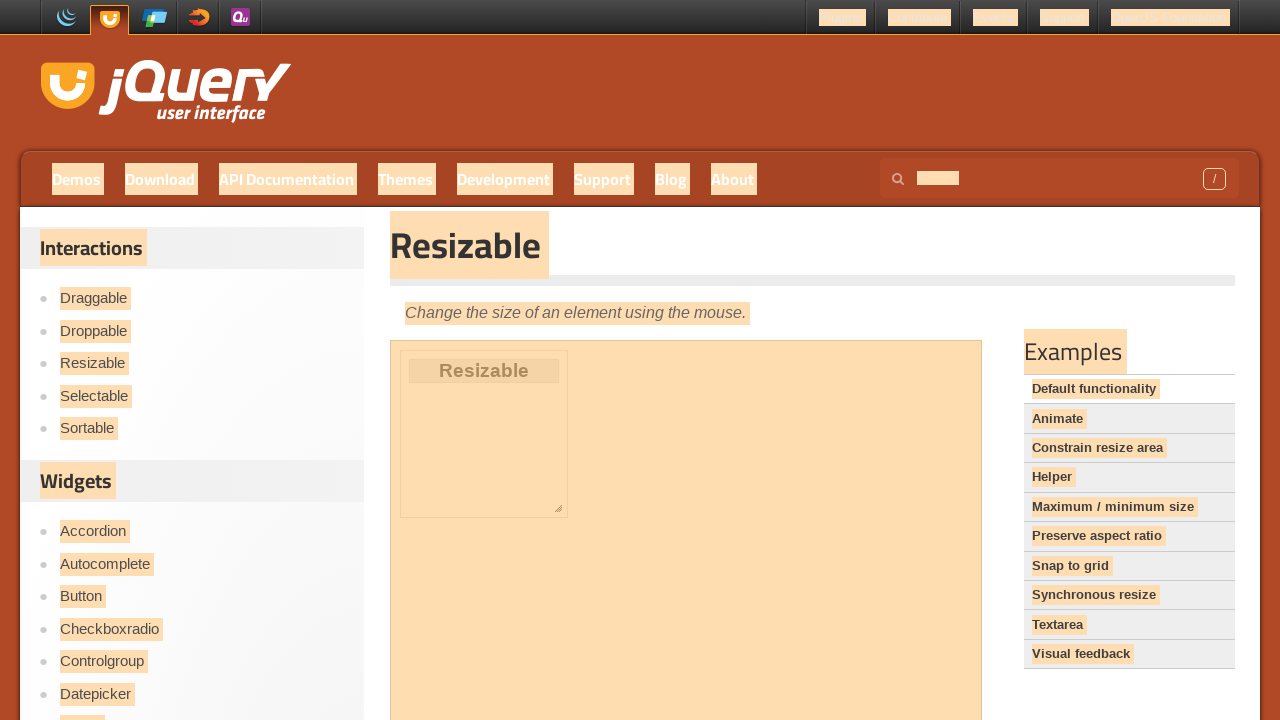

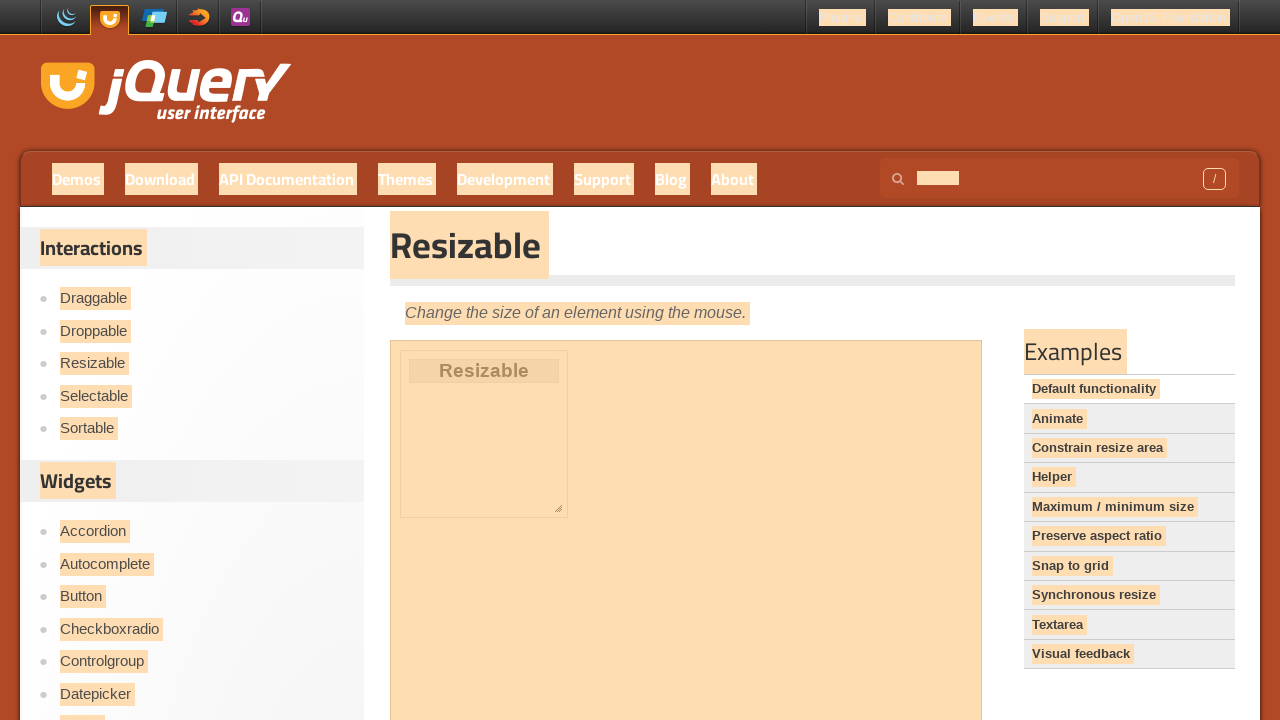